Tests the Estes Express shipment tracking form using alternative selectors to find the tracking textarea and submit the tracking request.

Starting URL: https://www.estes-express.com/myestes/shipment-tracking/

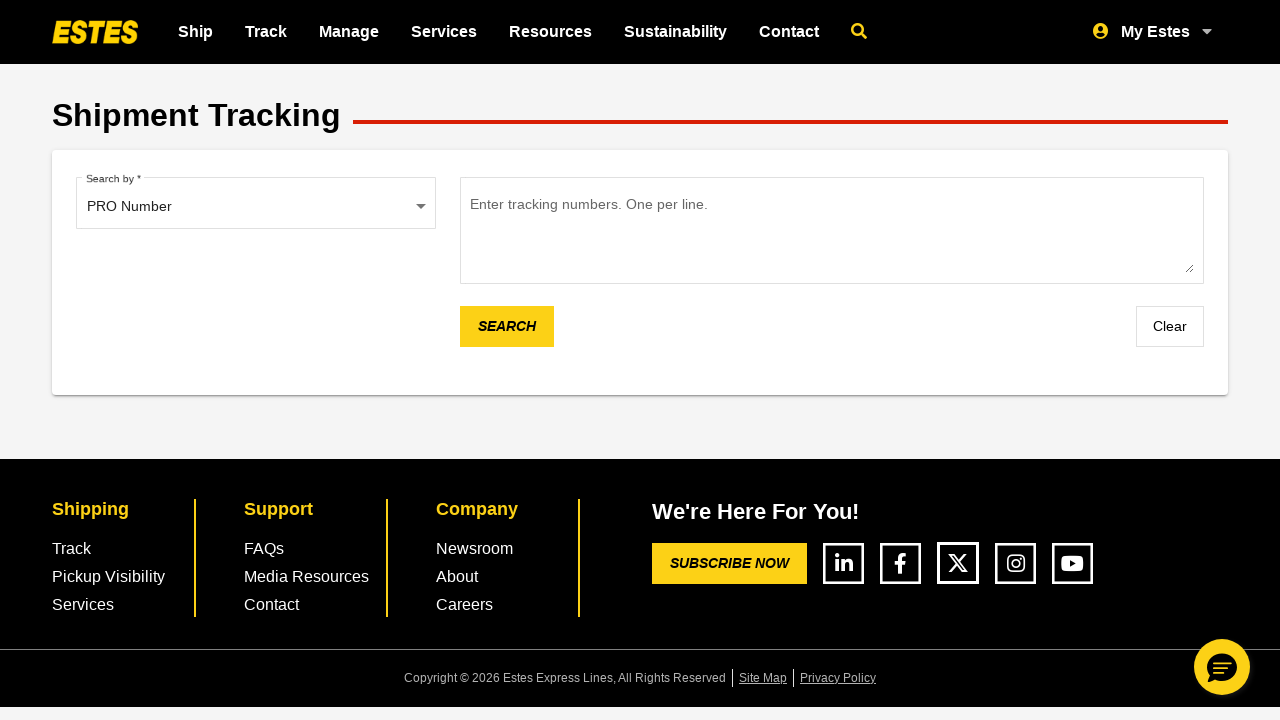

Waited for page to reach networkidle state
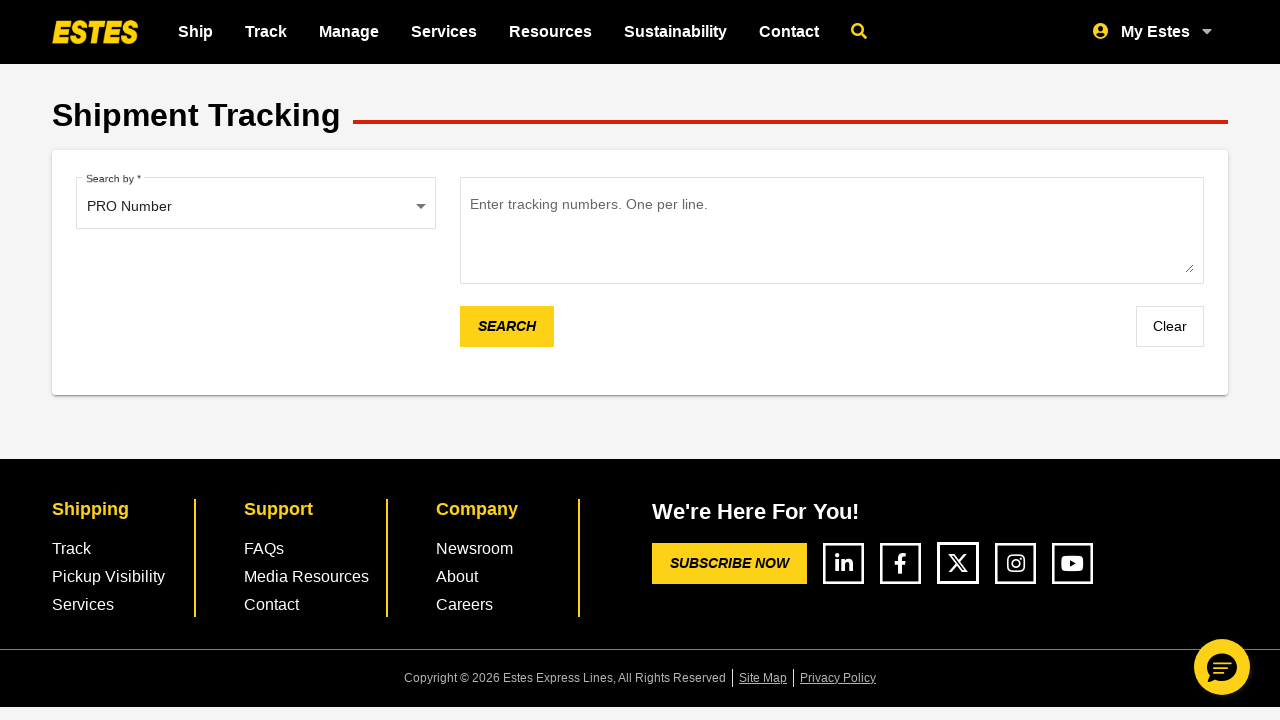

Waited 8000ms for additional page load time
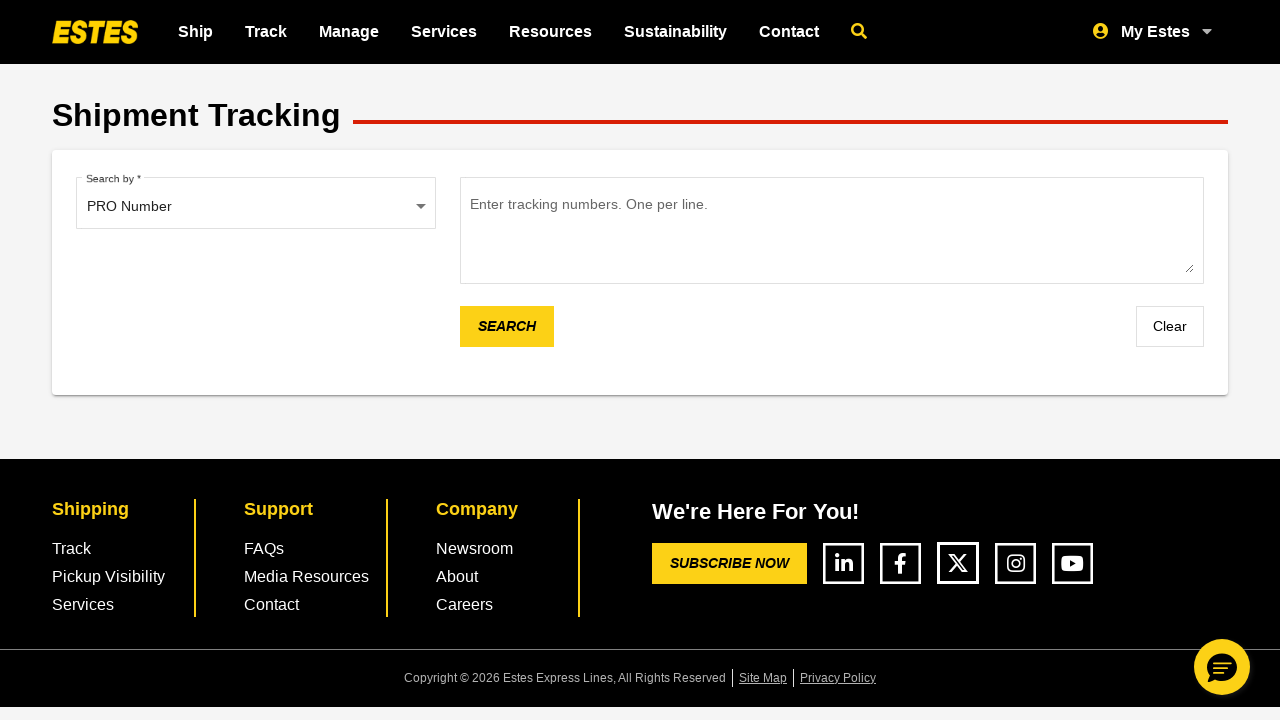

Shipment tracking form container appeared
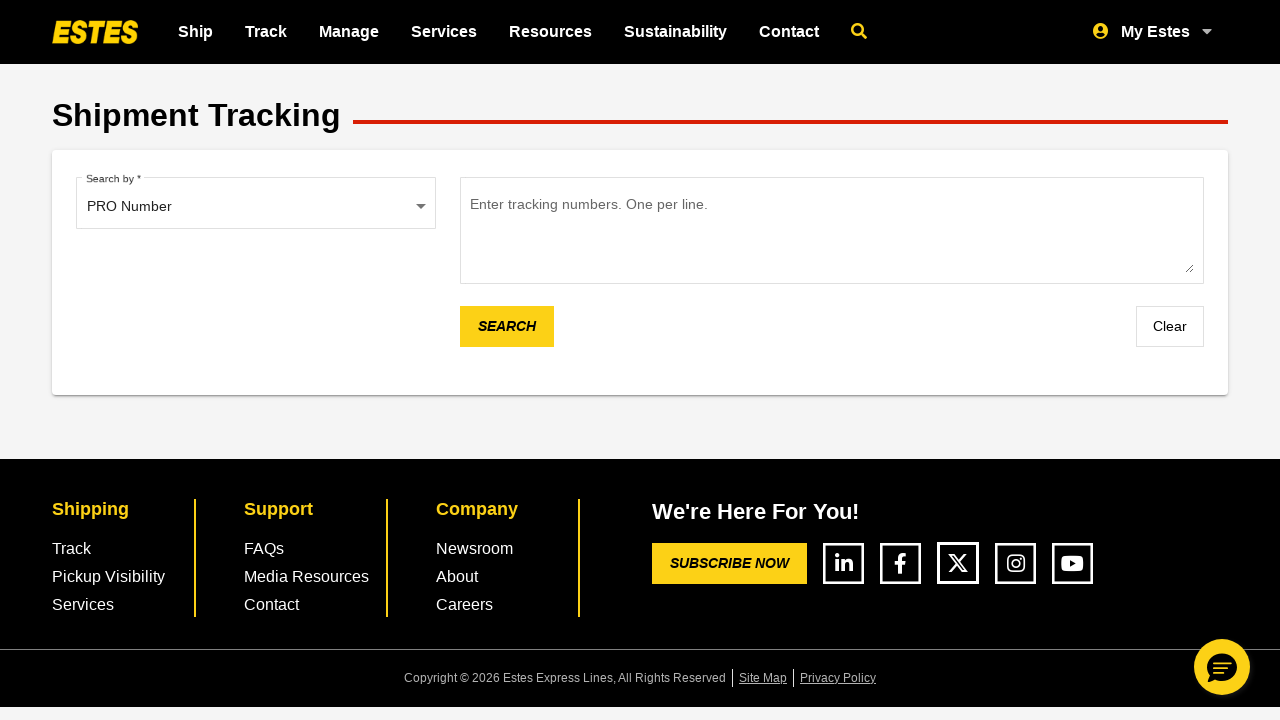

Clicked on tracking textarea at (832, 234) on textarea >> nth=0
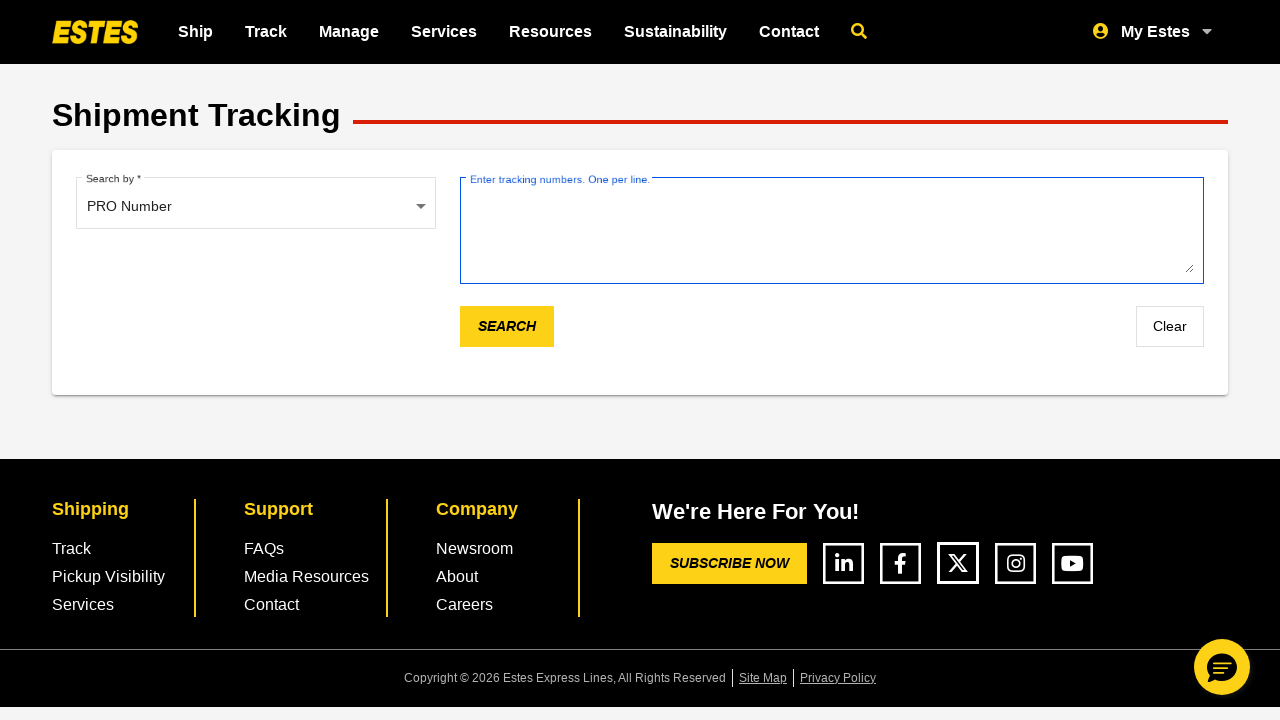

Filled tracking number '9876543210' into textarea on textarea >> nth=0
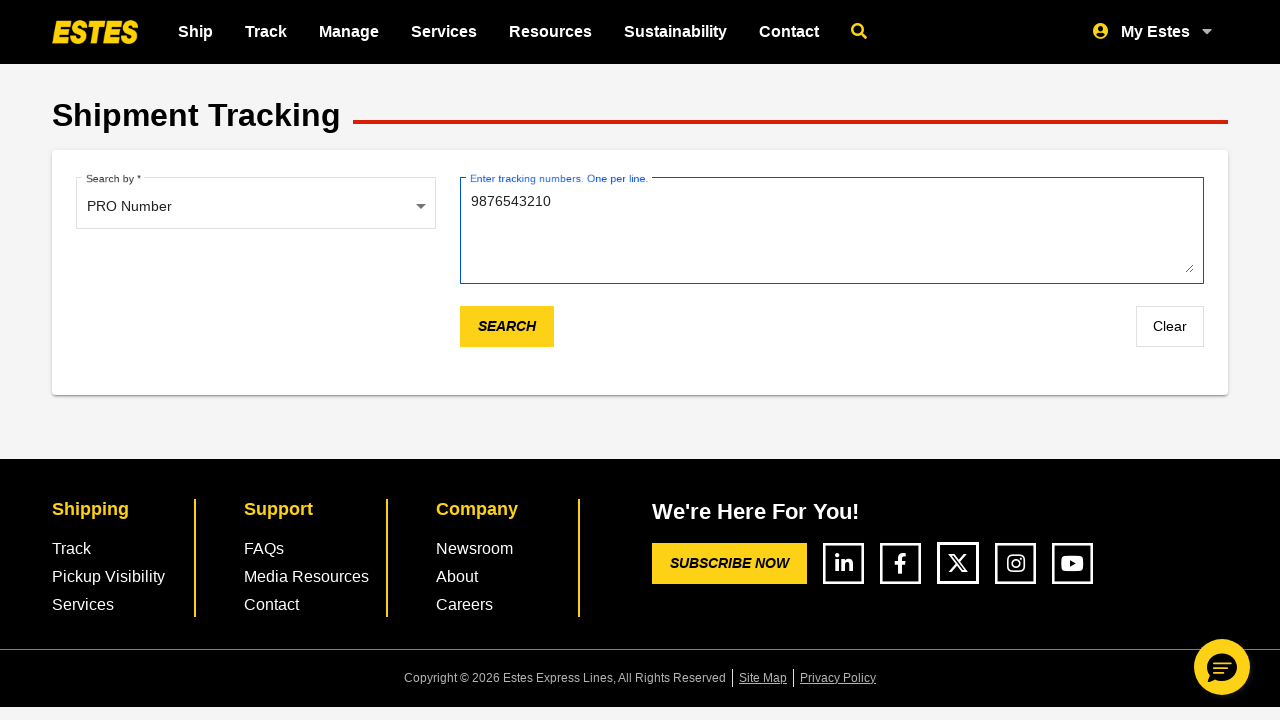

Clicked submit button to submit tracking request at (507, 327) on #shipmentTrackingSubmitButton
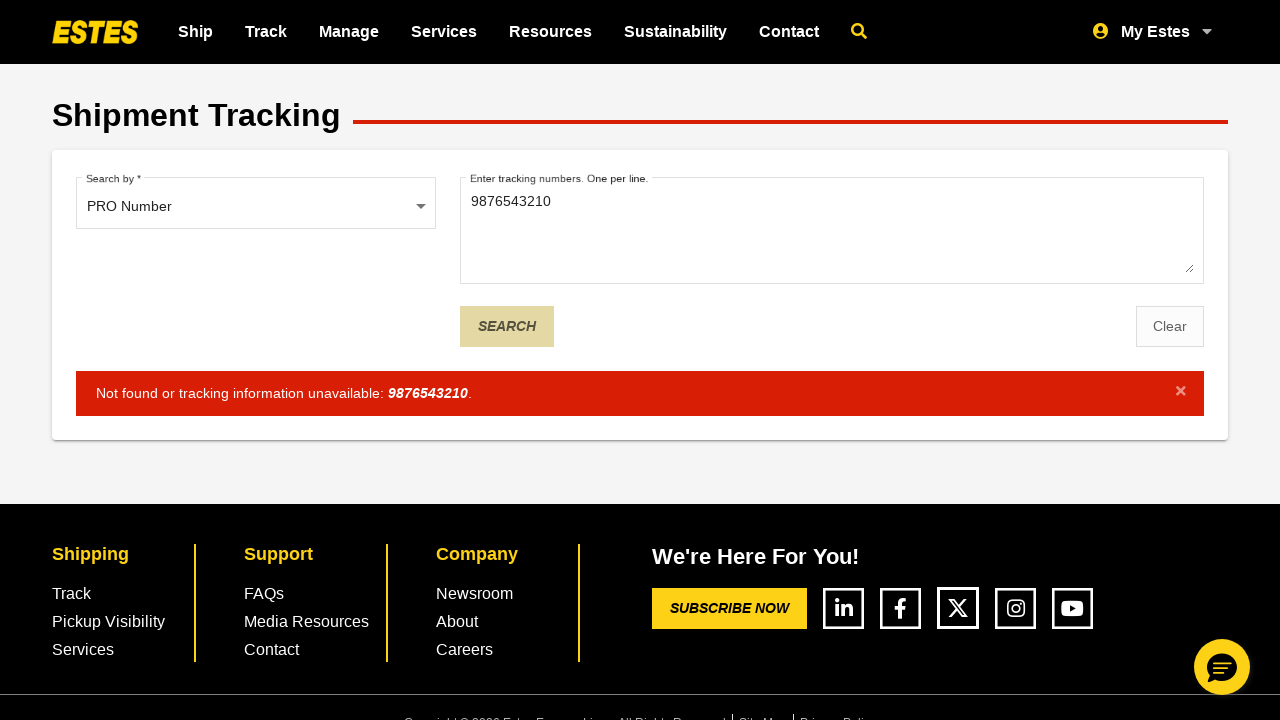

Waited for tracking results to load (networkidle state)
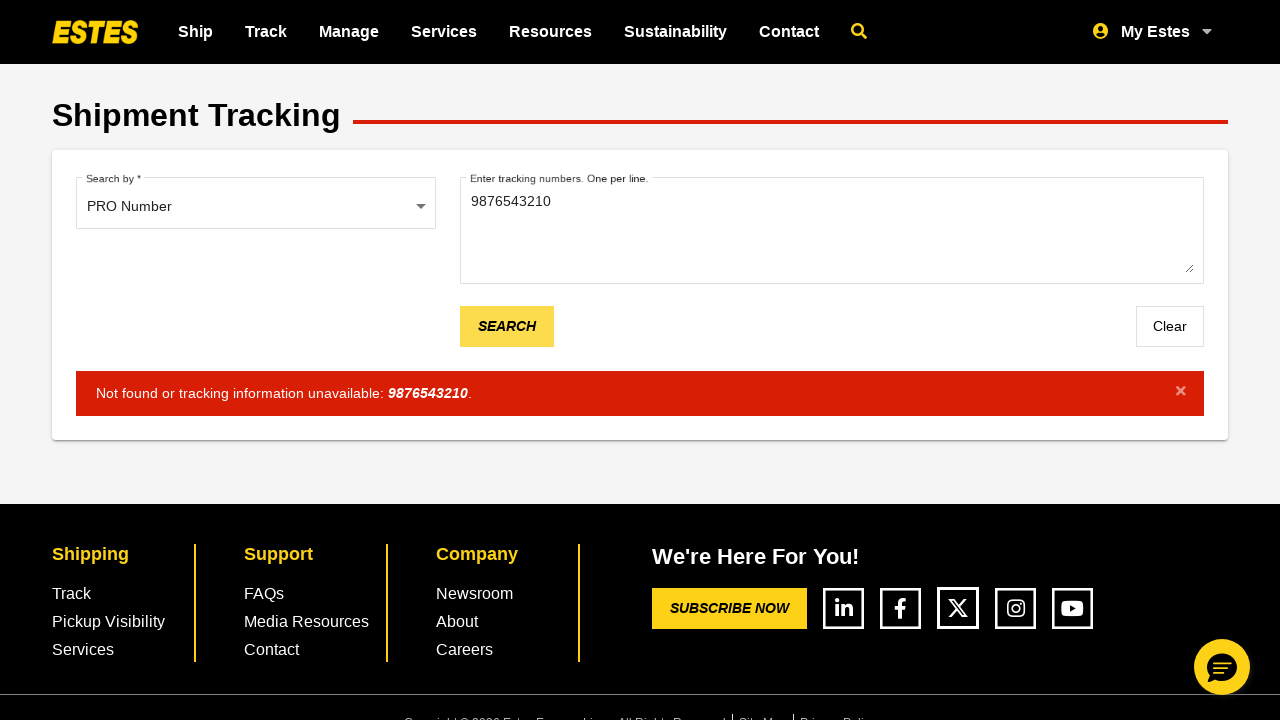

Waited 5000ms for tracking results to fully render
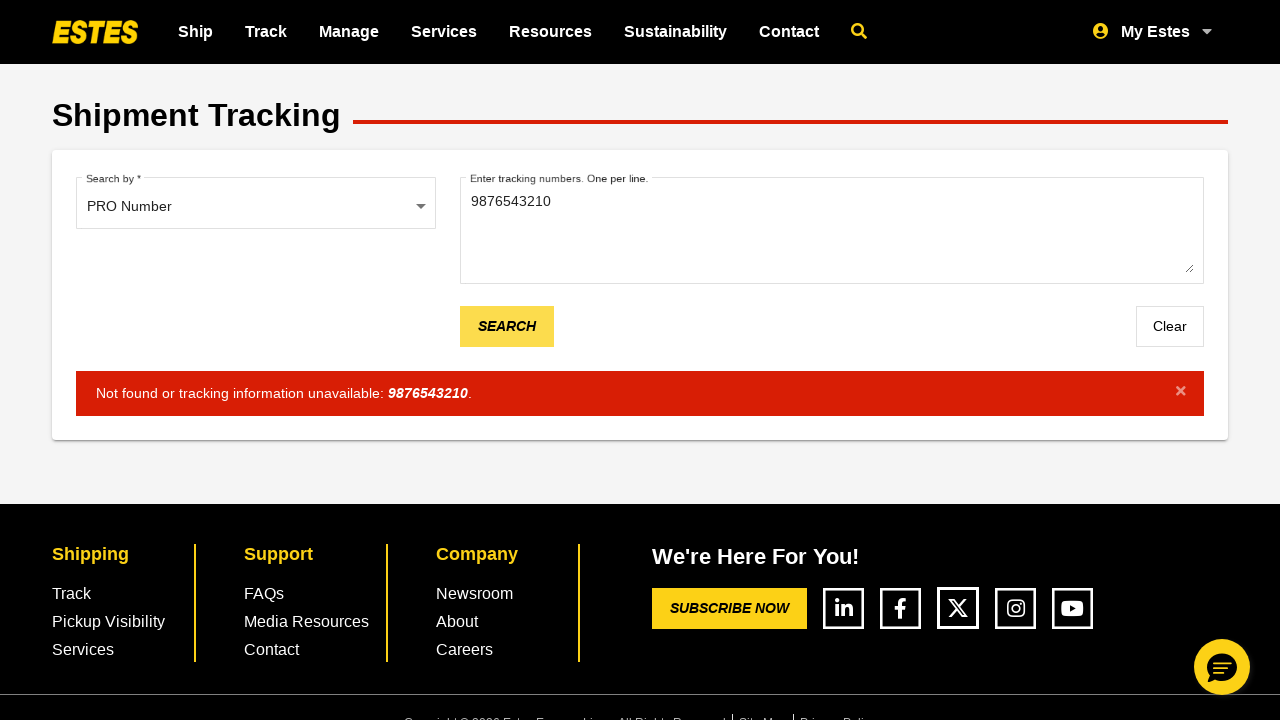

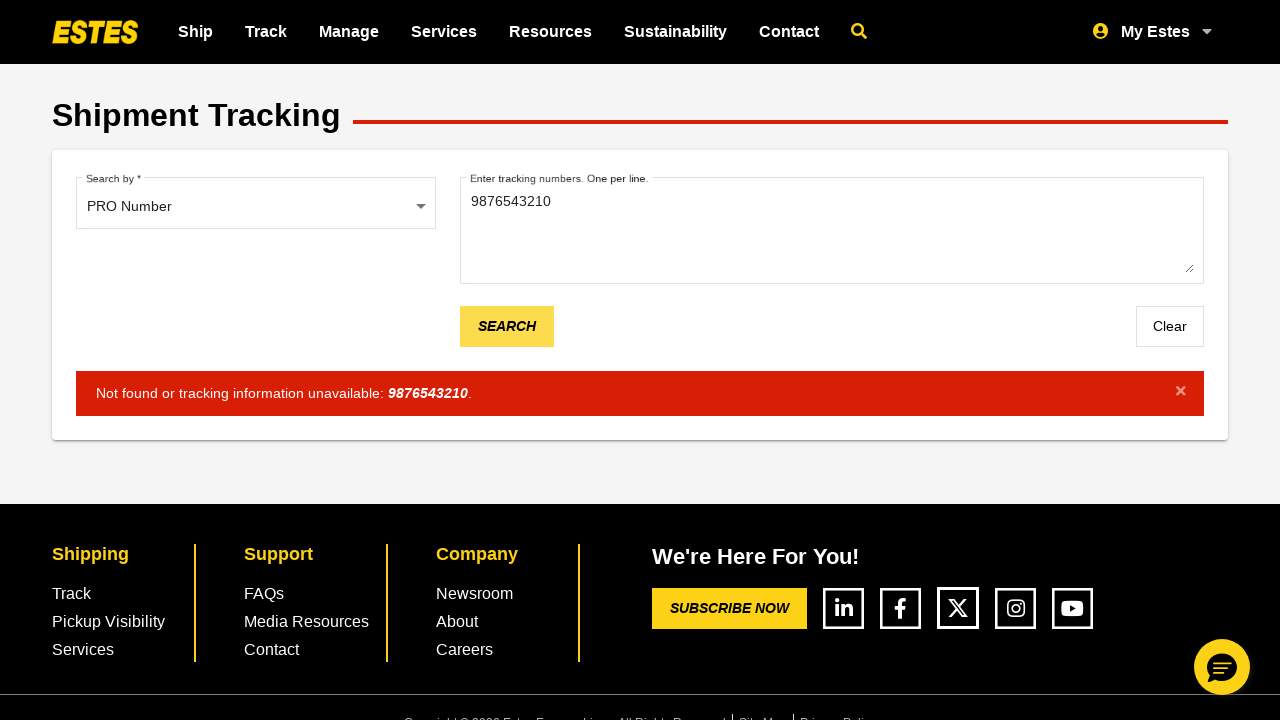